Tests handling of multiple browser windows by clicking a button that opens multiple tabs, iterating through them to find a specific page by title, and filling a search input on that page.

Starting URL: https://www.leafground.com/window.xhtml

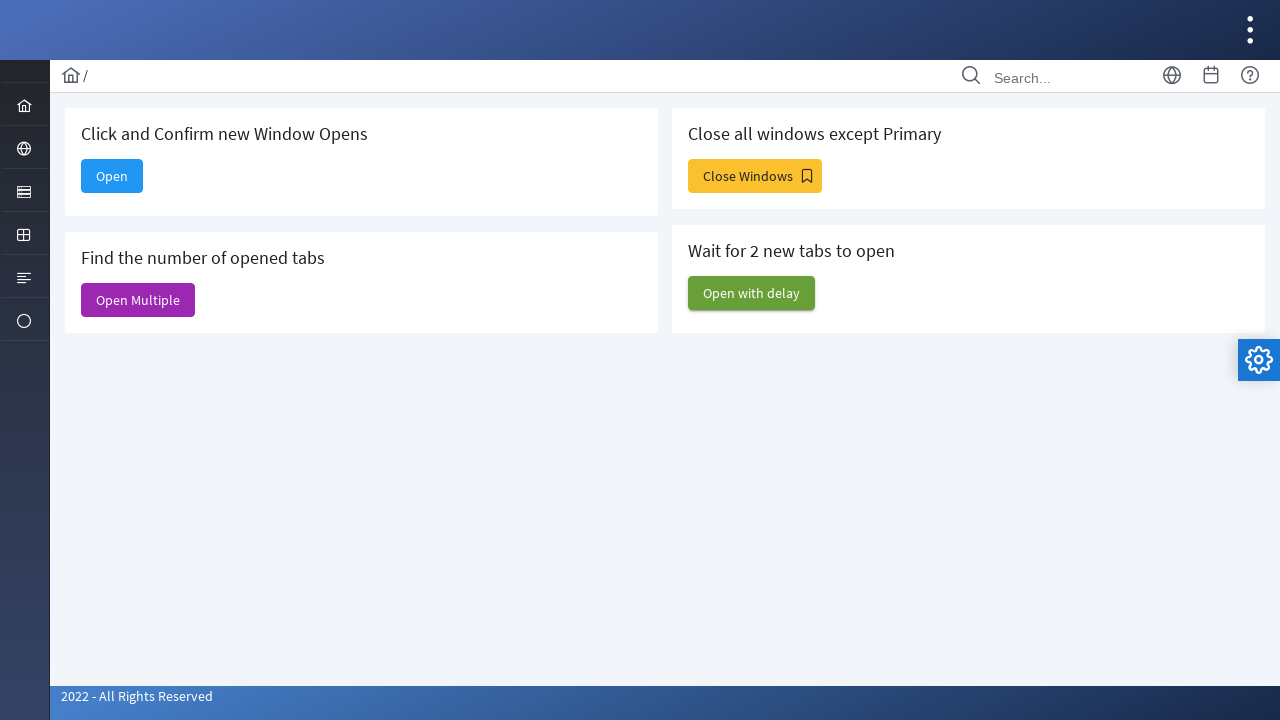

Clicked 'Open Multiple' button to open multiple tabs at (138, 300) on internal:text="Open Multiple"i
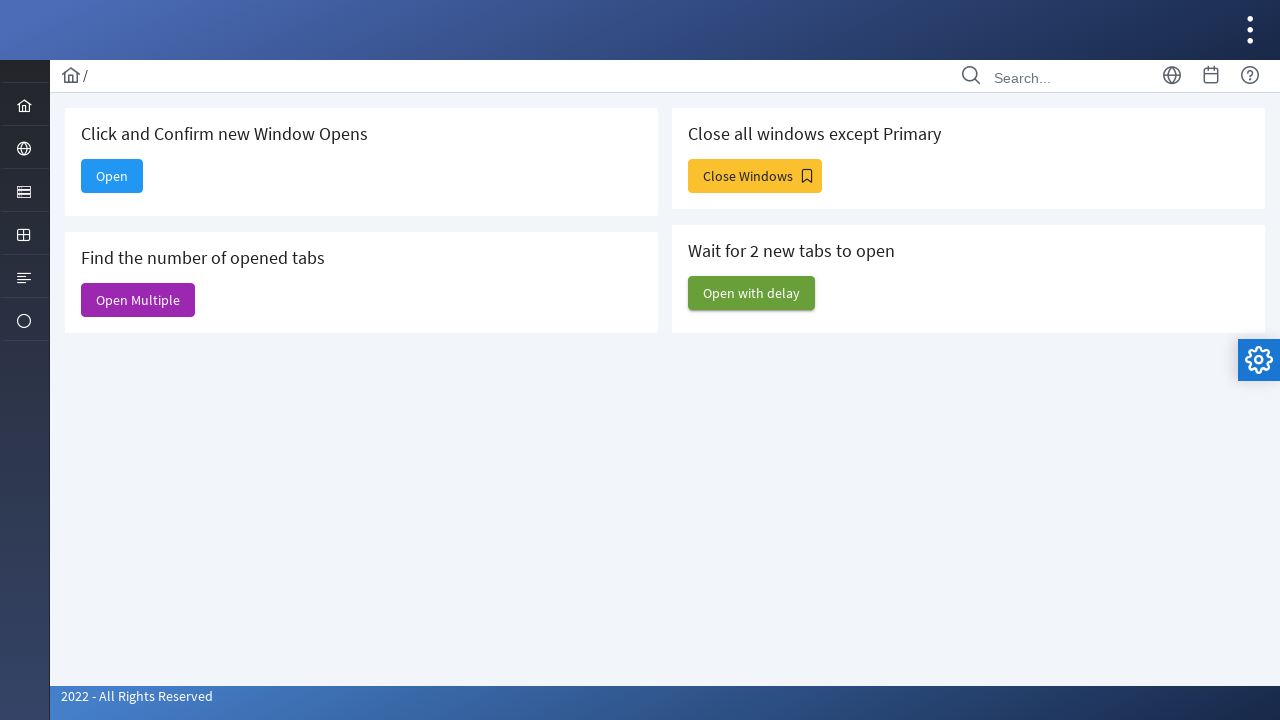

Waited for all pages to load
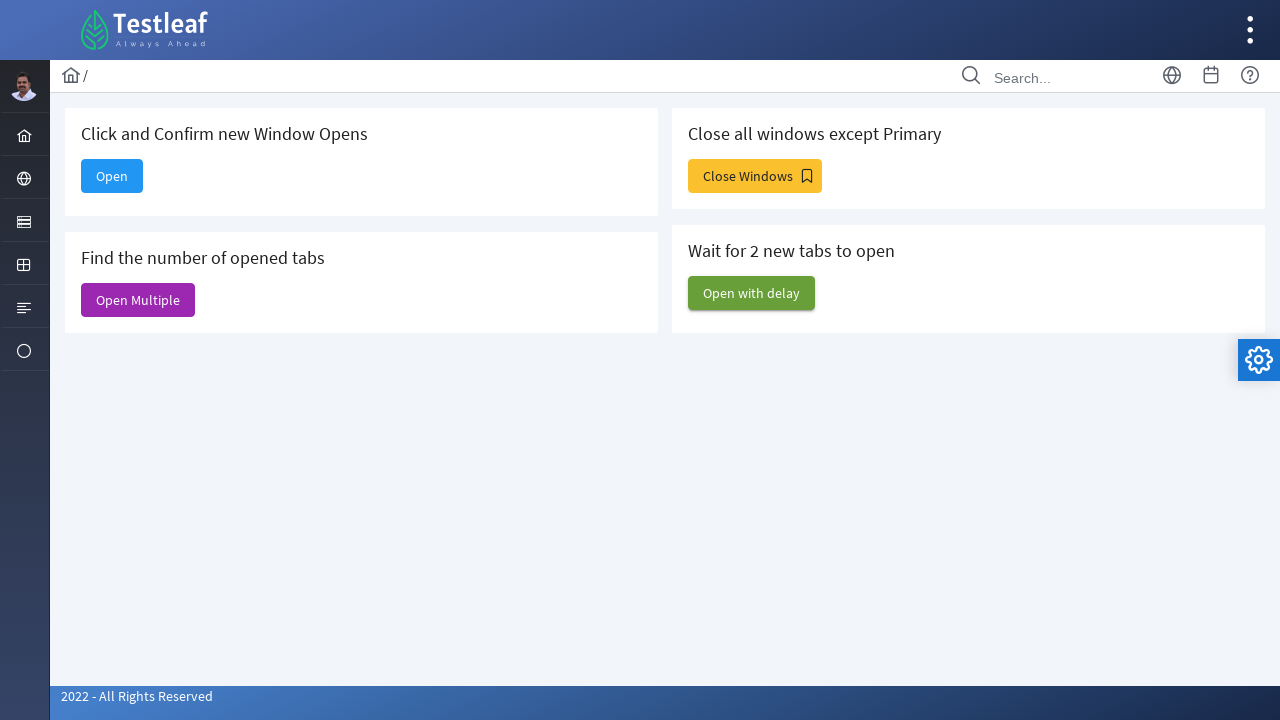

Retrieved all browser windows - Total: 6
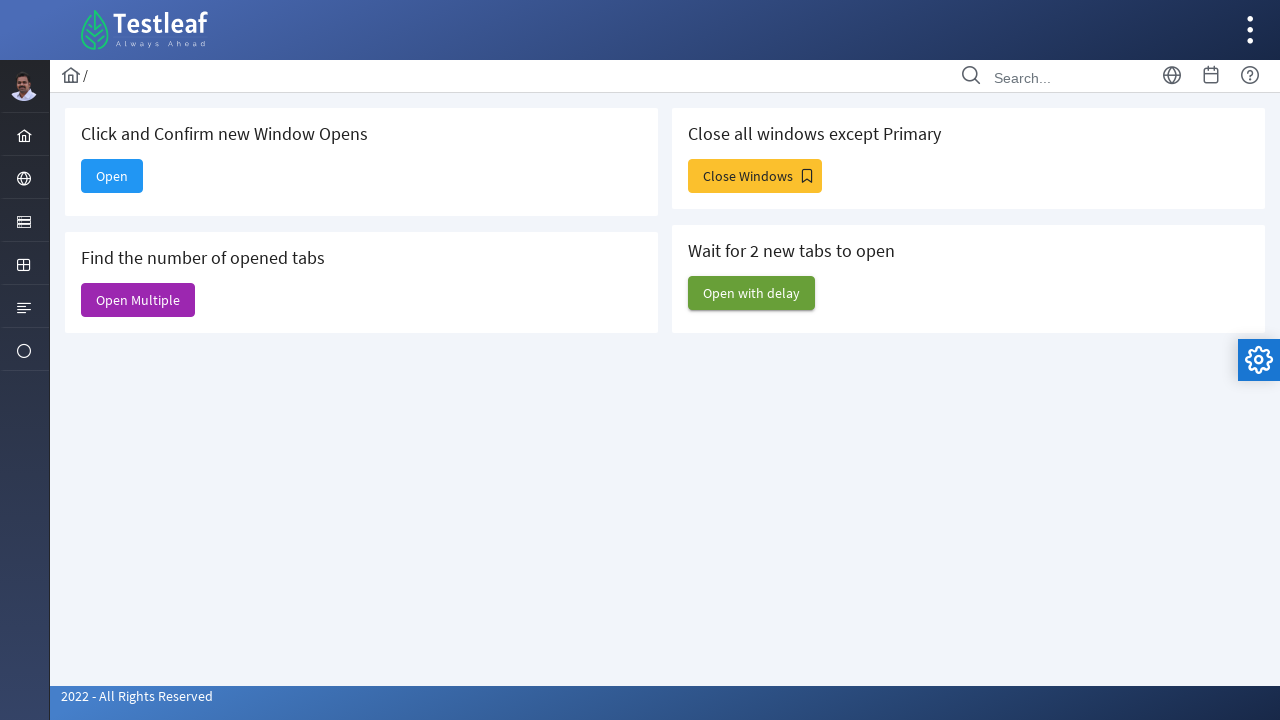

Printed URLs of all open windows
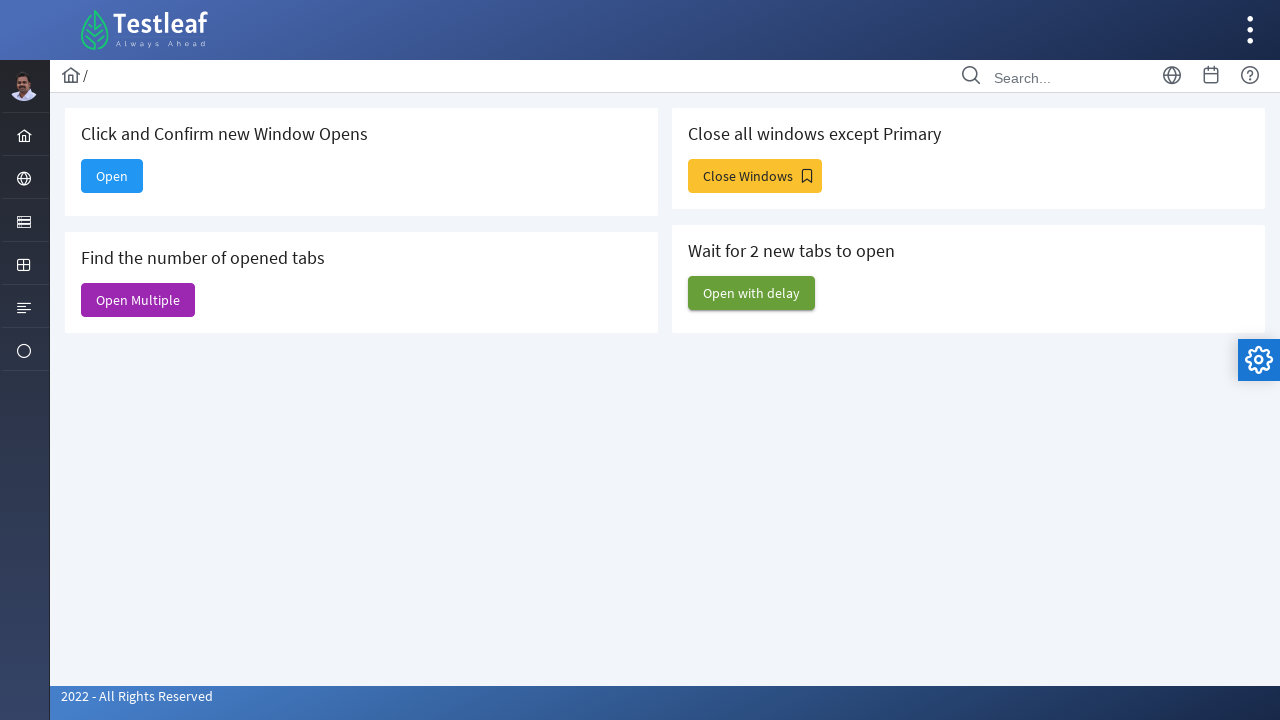

Found page with title 'Web Table'
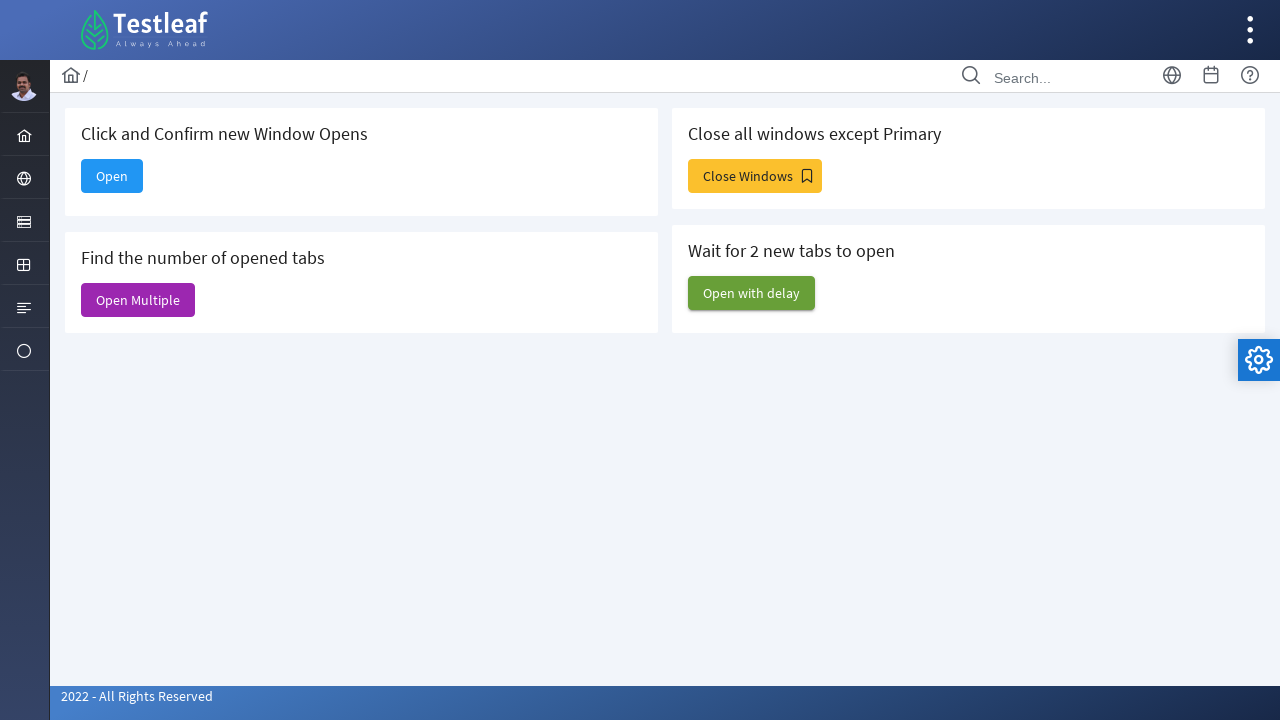

Filled search input with 'canada' on Web Table page on input[placeholder='Search']
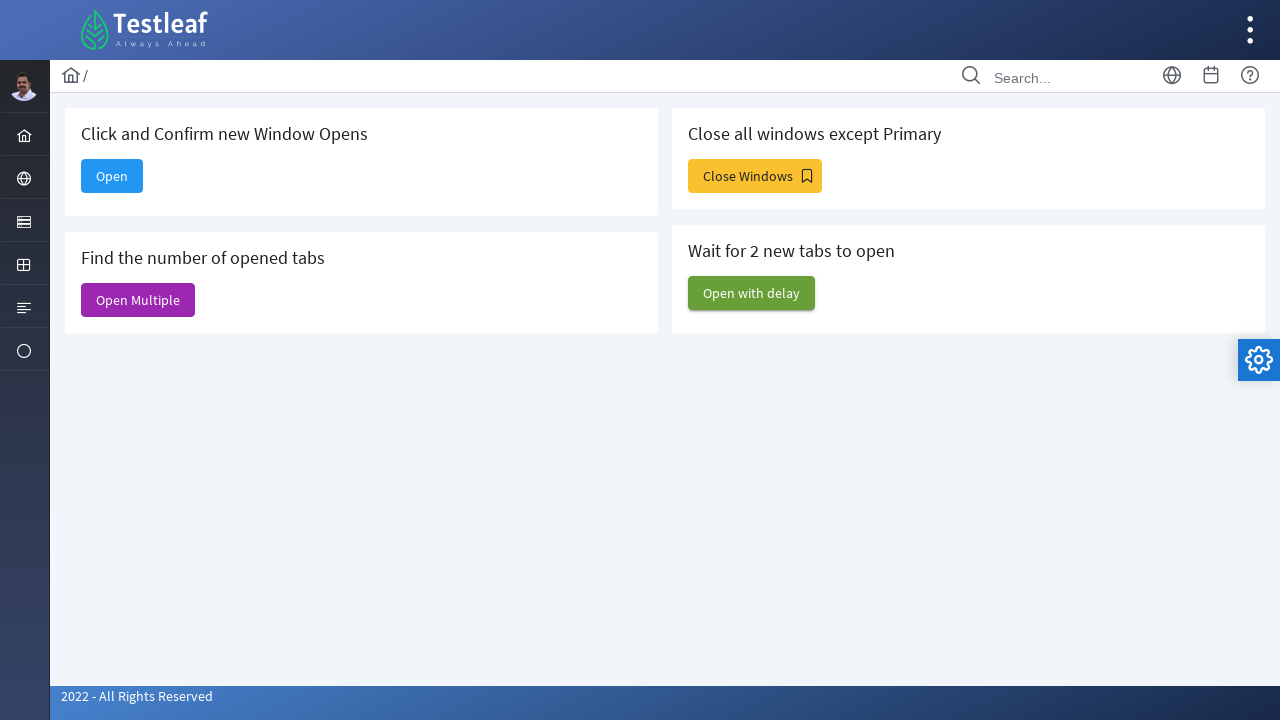

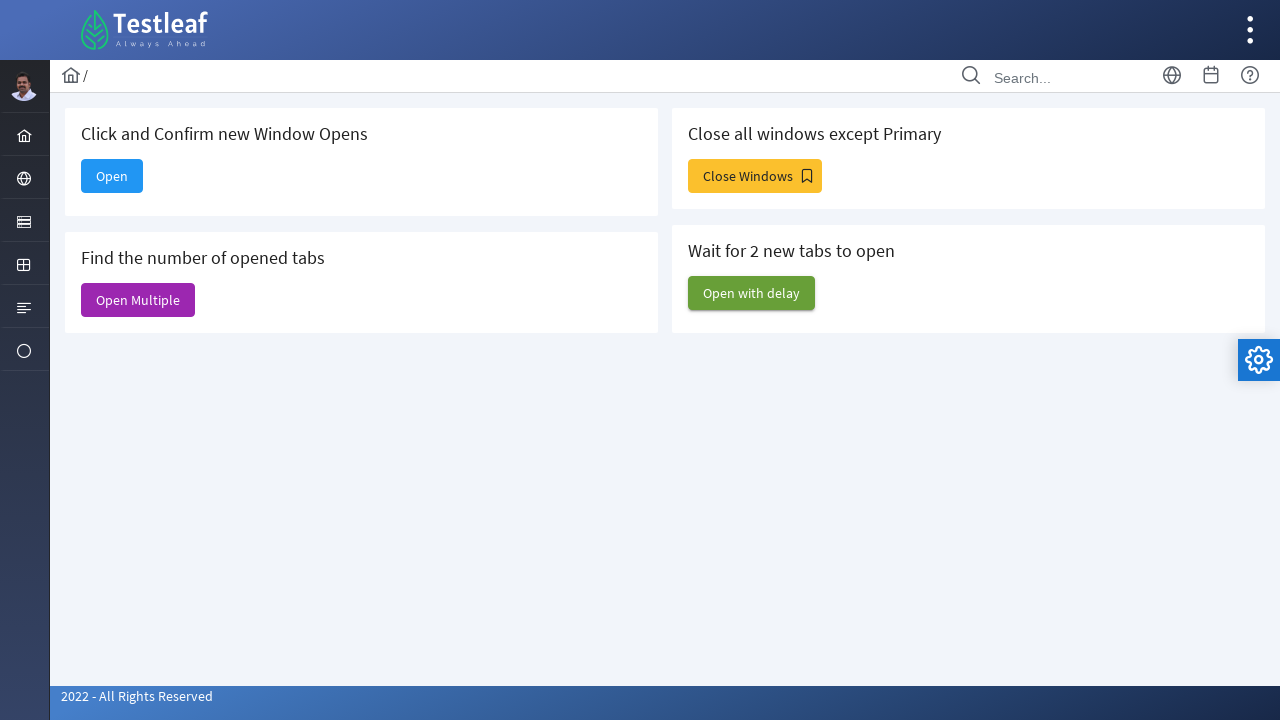